Tests window and tab handling functionality by opening new windows/tabs, switching between them, clicking links, and closing them

Starting URL: https://rahulshettyacademy.com/AutomationPractice/

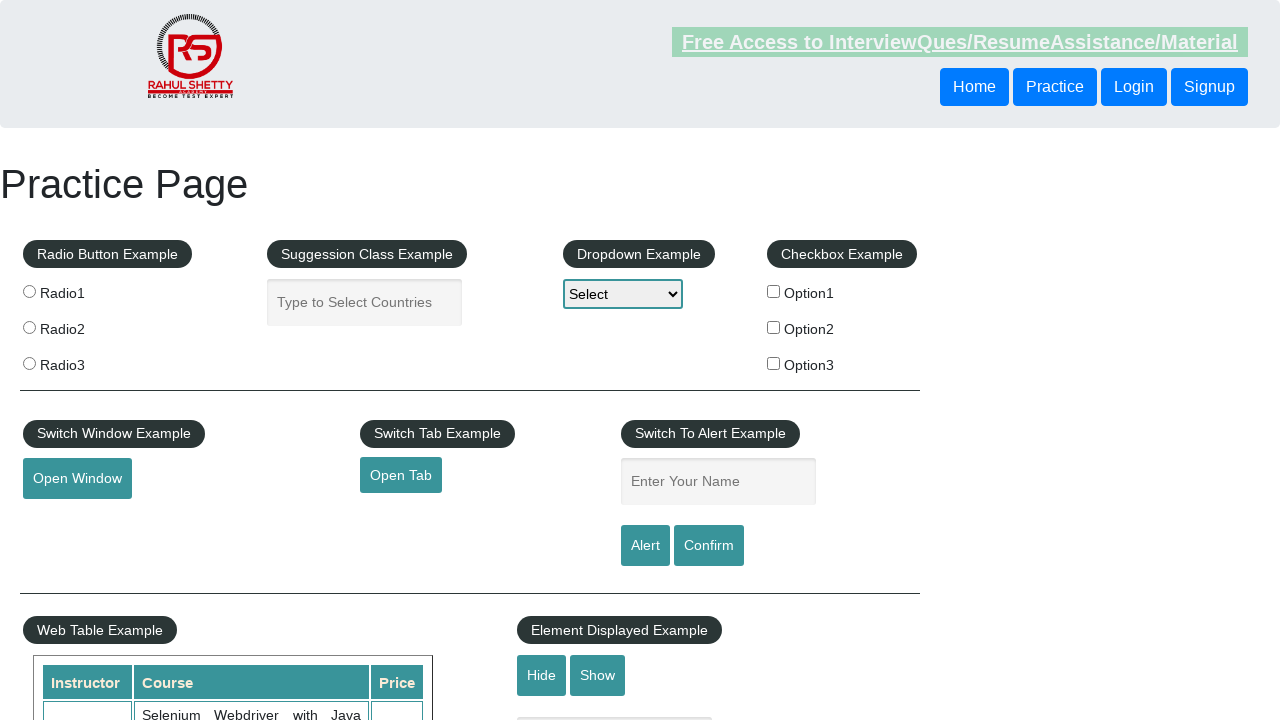

Clicked button to open new window at (77, 479) on #openwindow
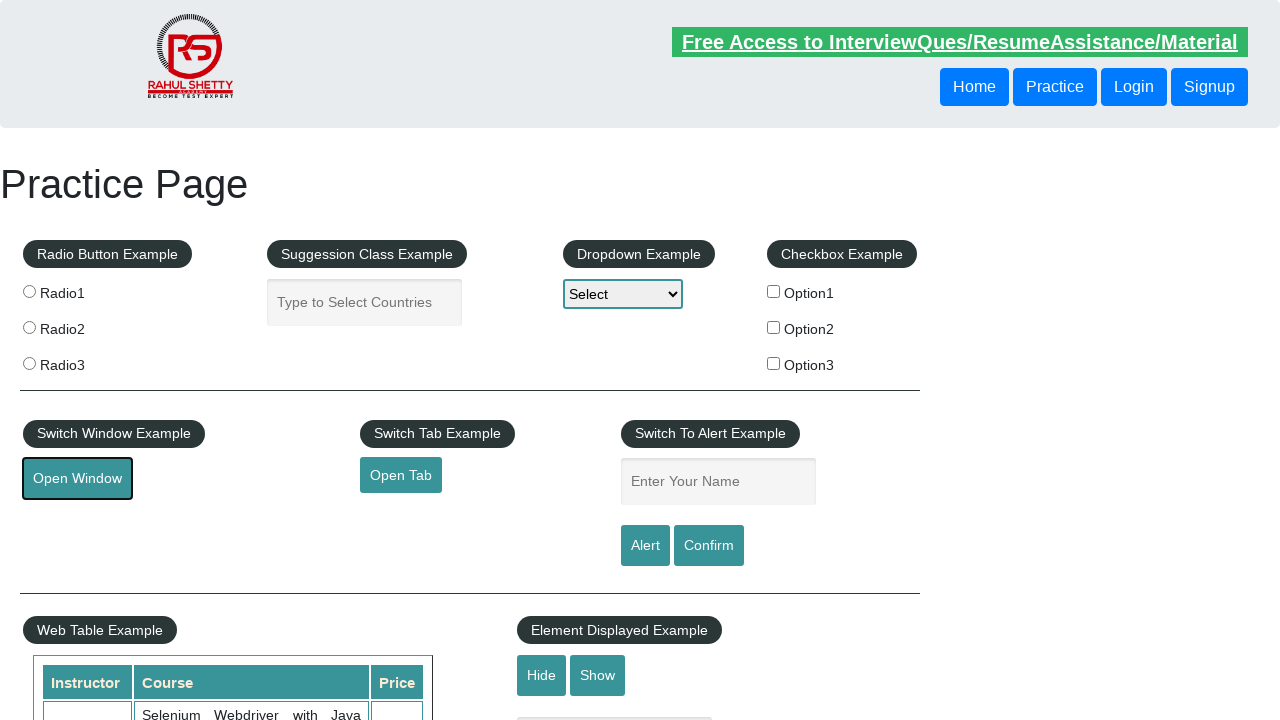

New window opened and captured
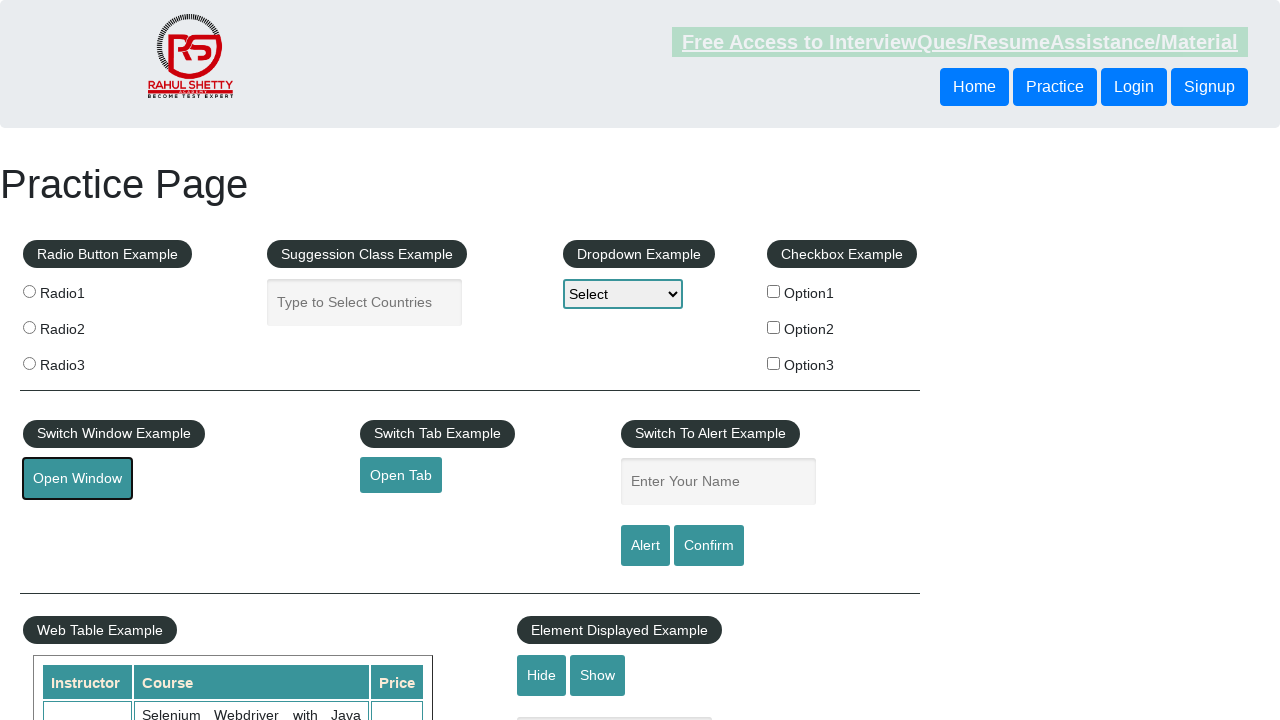

New window finished loading
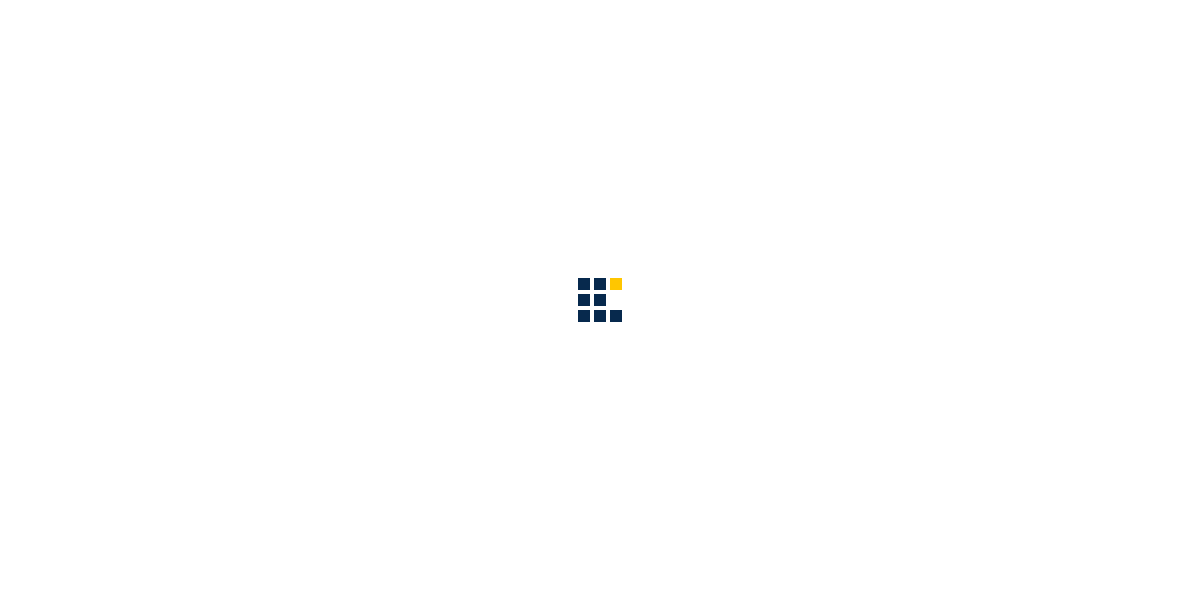

Clicked Courses link in new window at (623, 36) on xpath=//li/a[text()='Courses']
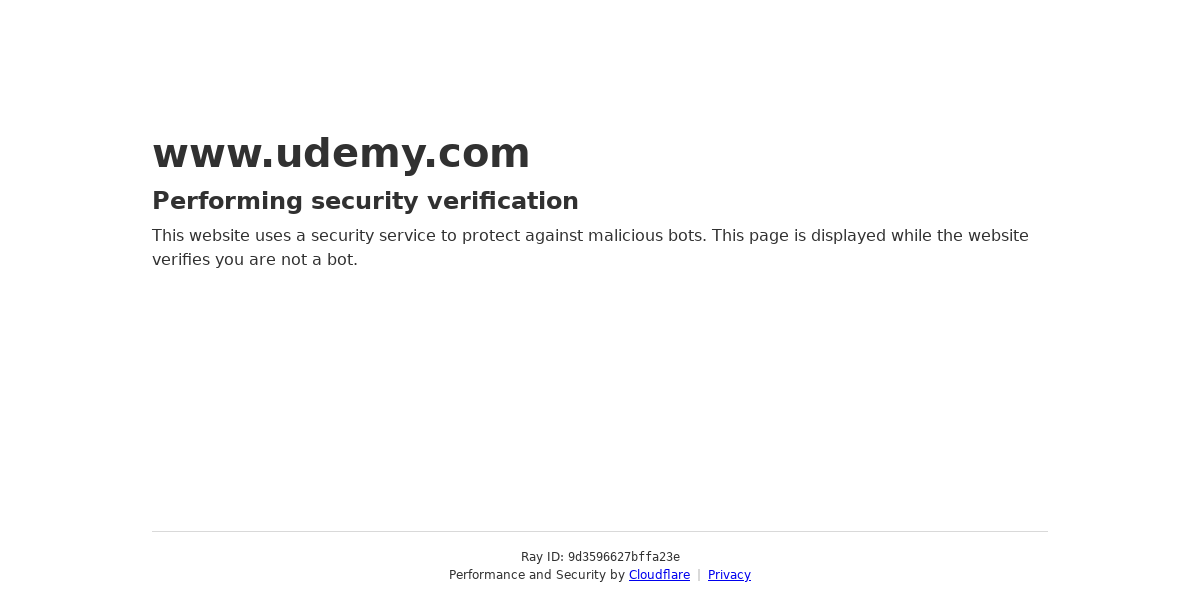

Closed the new window
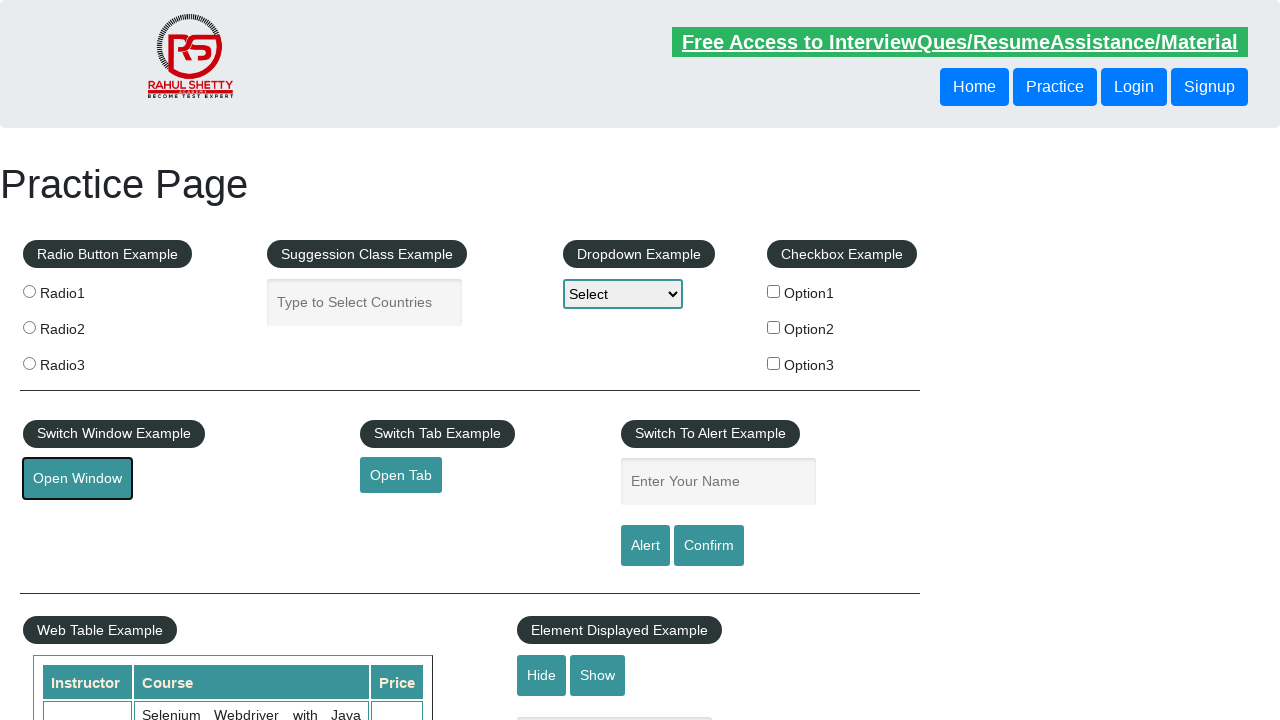

Clicked button to open new tab at (401, 475) on #opentab
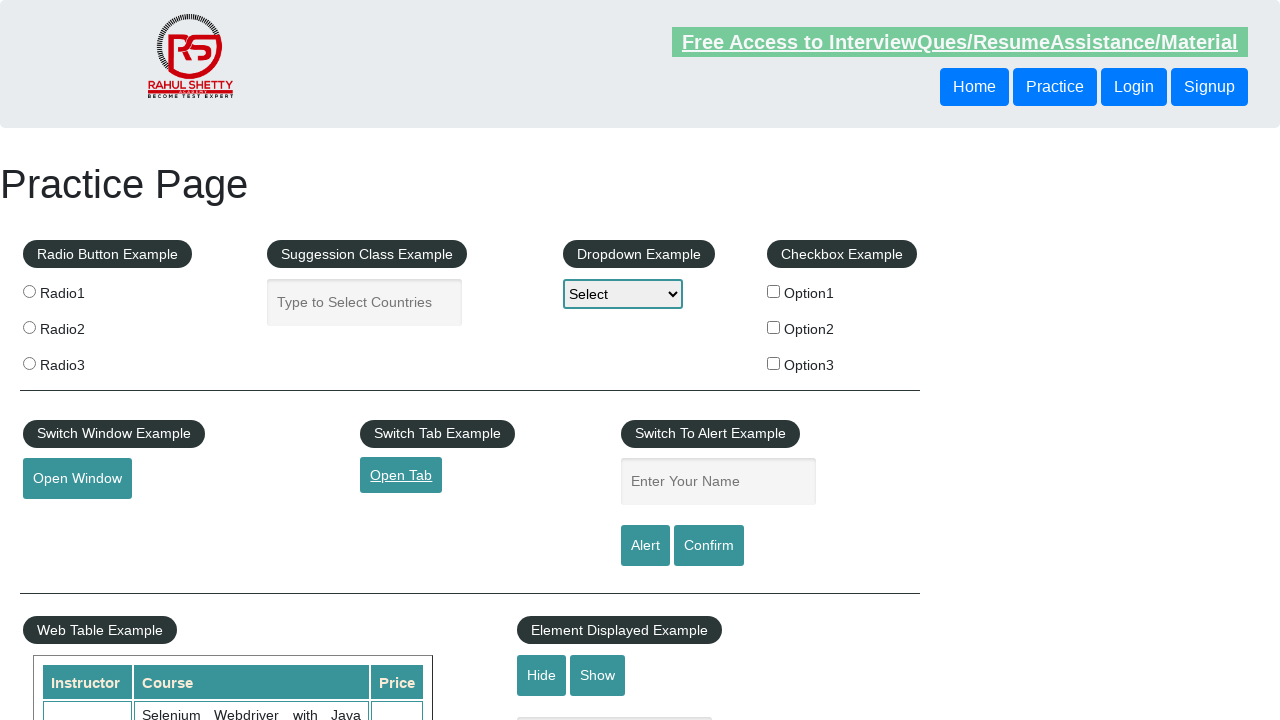

New tab opened and captured
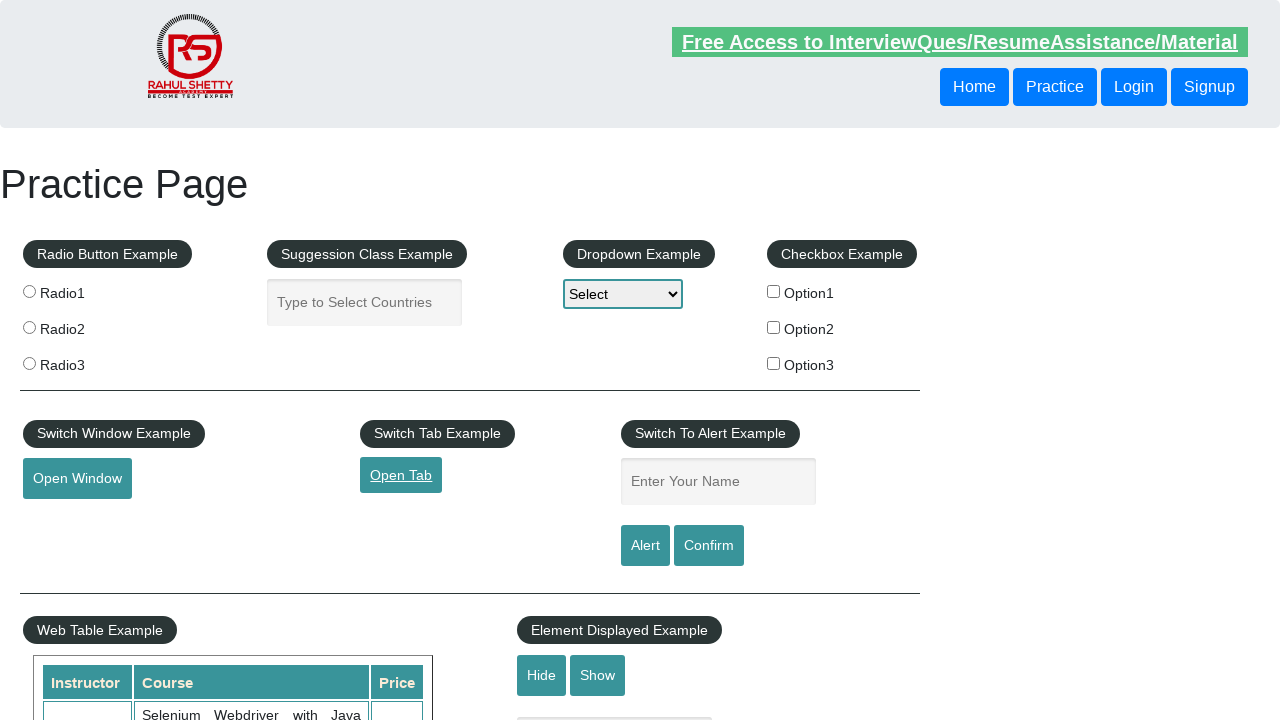

New tab finished loading
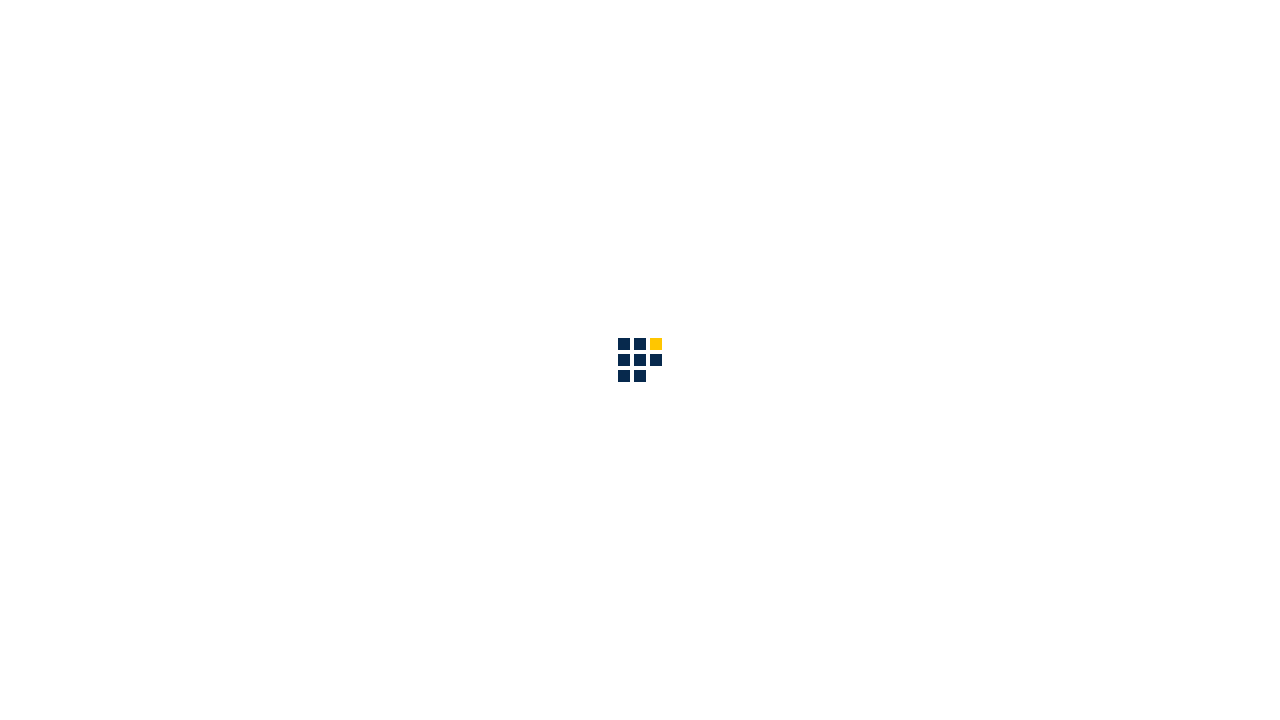

Clicked Courses link in new tab at (663, 36) on xpath=//li/a[text()='Courses']
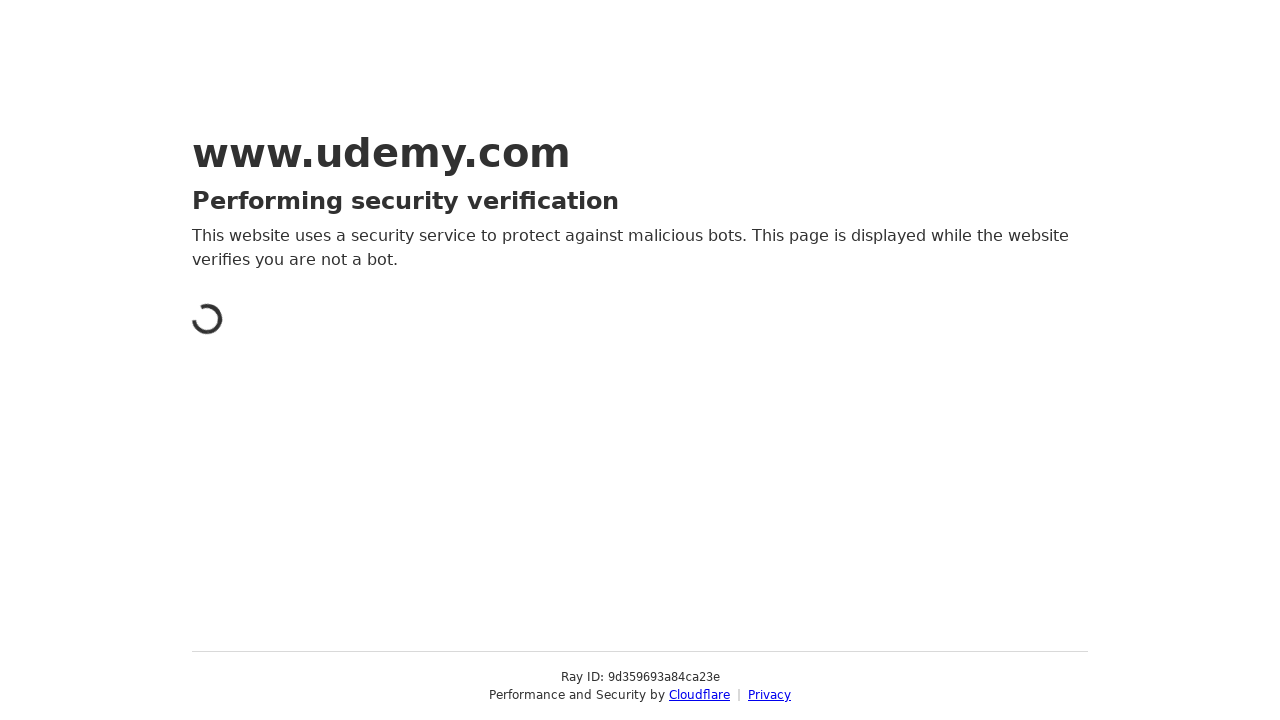

Closed the new tab
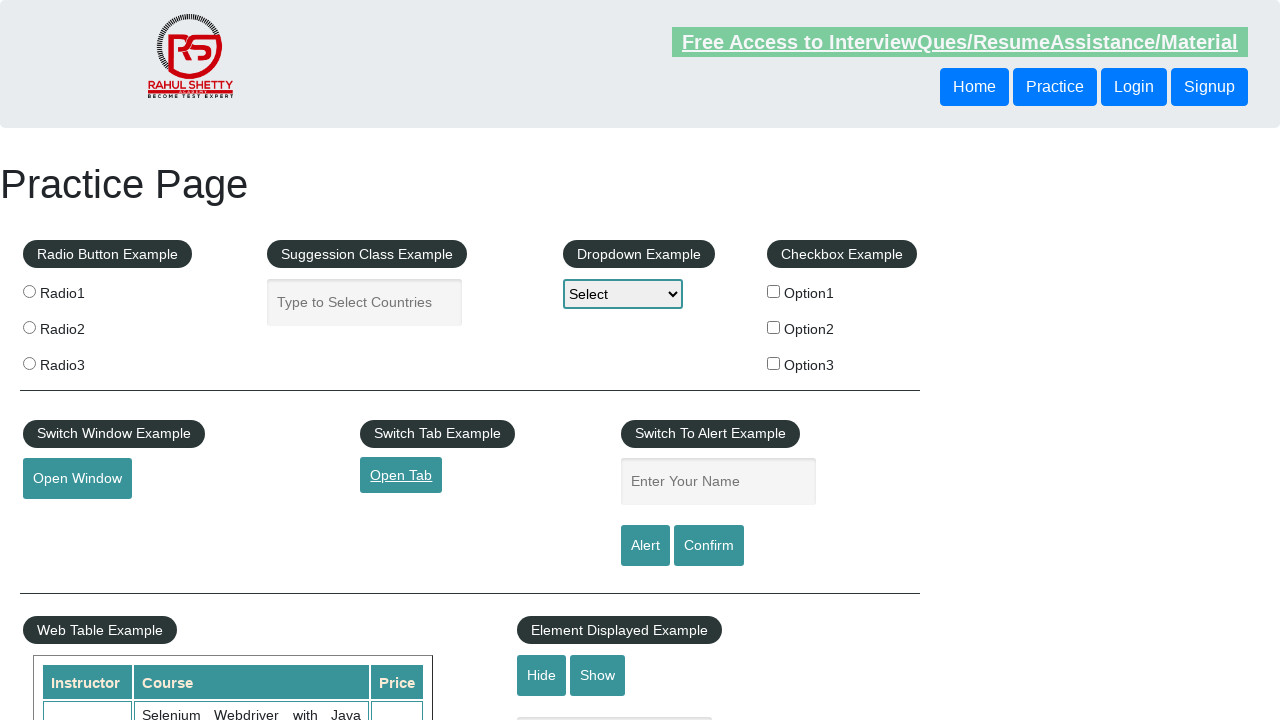

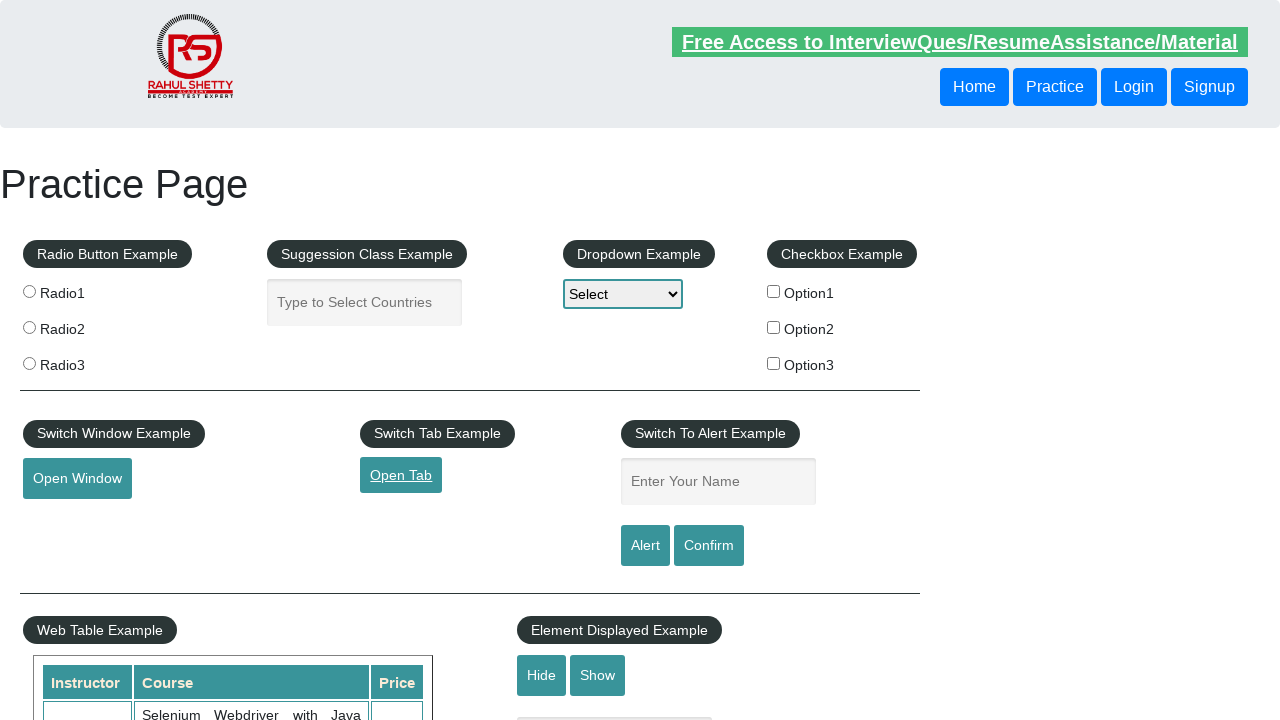